Navigates to techlearn.in website and counts the total number of links on the page

Starting URL: http://www.techlearn.in

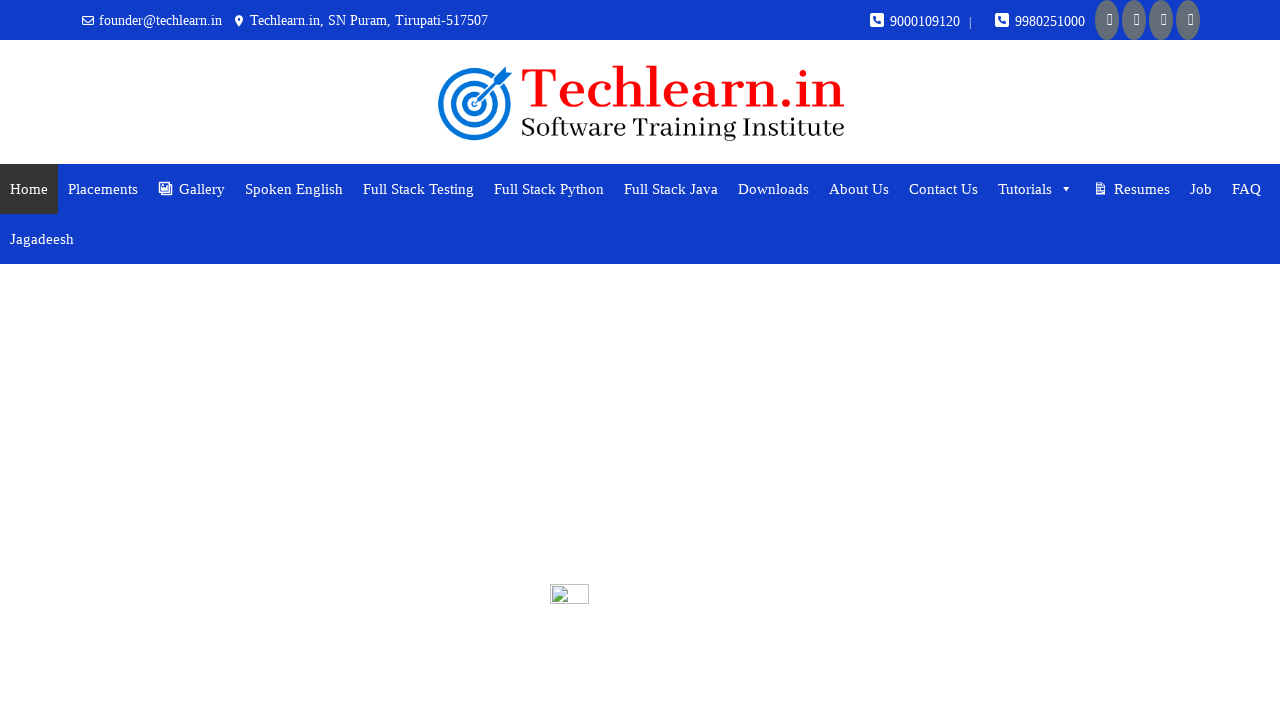

Navigated to http://www.techlearn.in
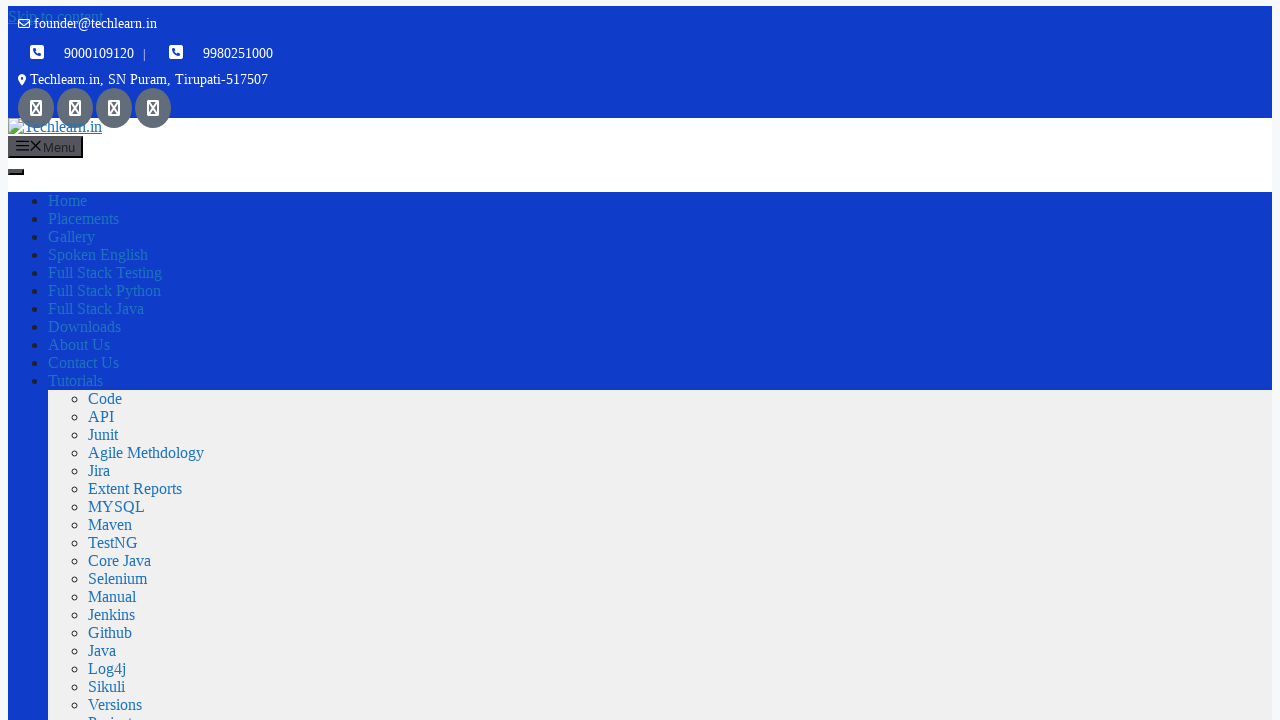

Waited for links to be present on the page
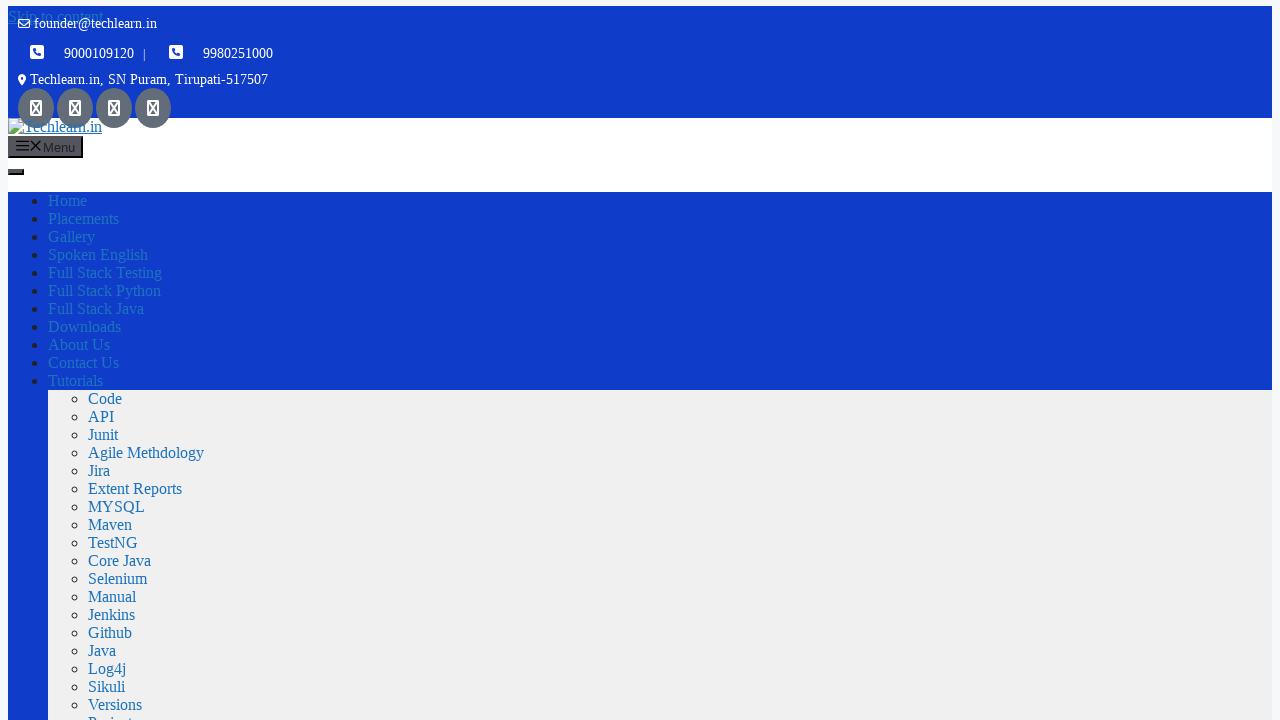

Found total of 99 links on the page
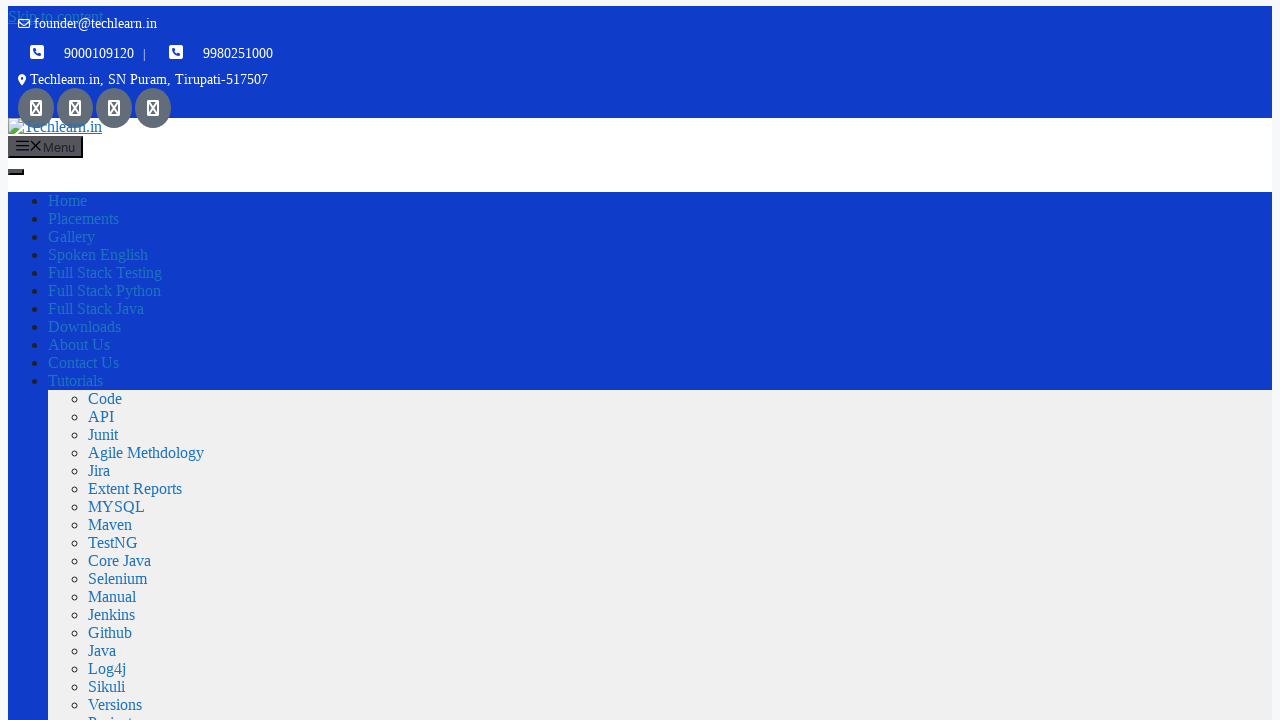

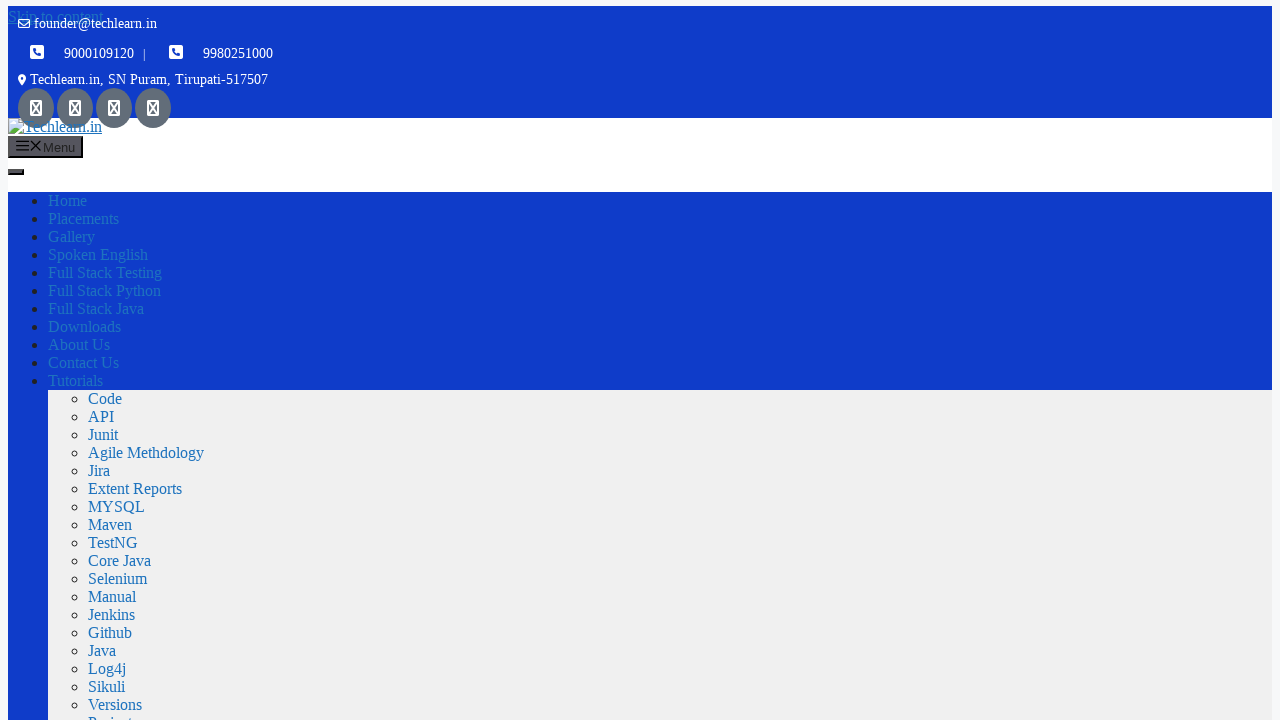